Navigates to a GitHub repository page and verifies the page loads by checking the title

Starting URL: https://github.com/Ishanibhatia/practise_repo

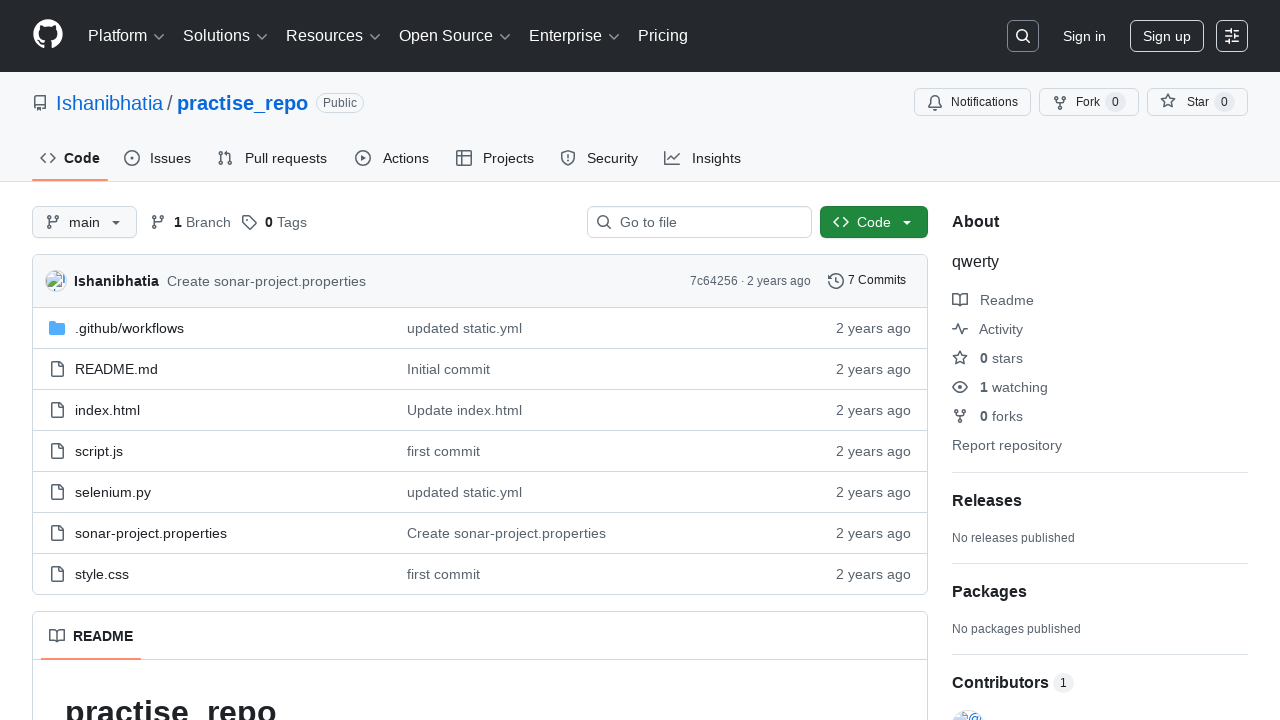

Navigated to GitHub repository page at https://github.com/Ishanibhatia/practise_repo
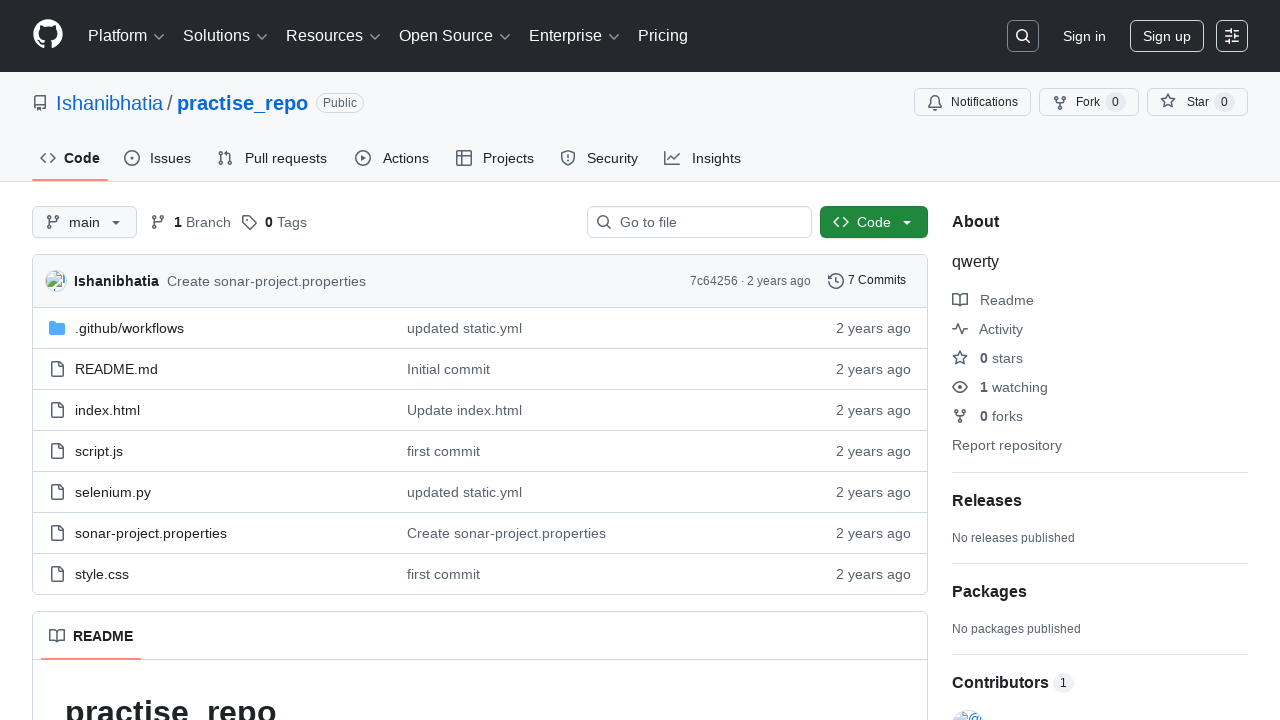

Page DOM fully loaded
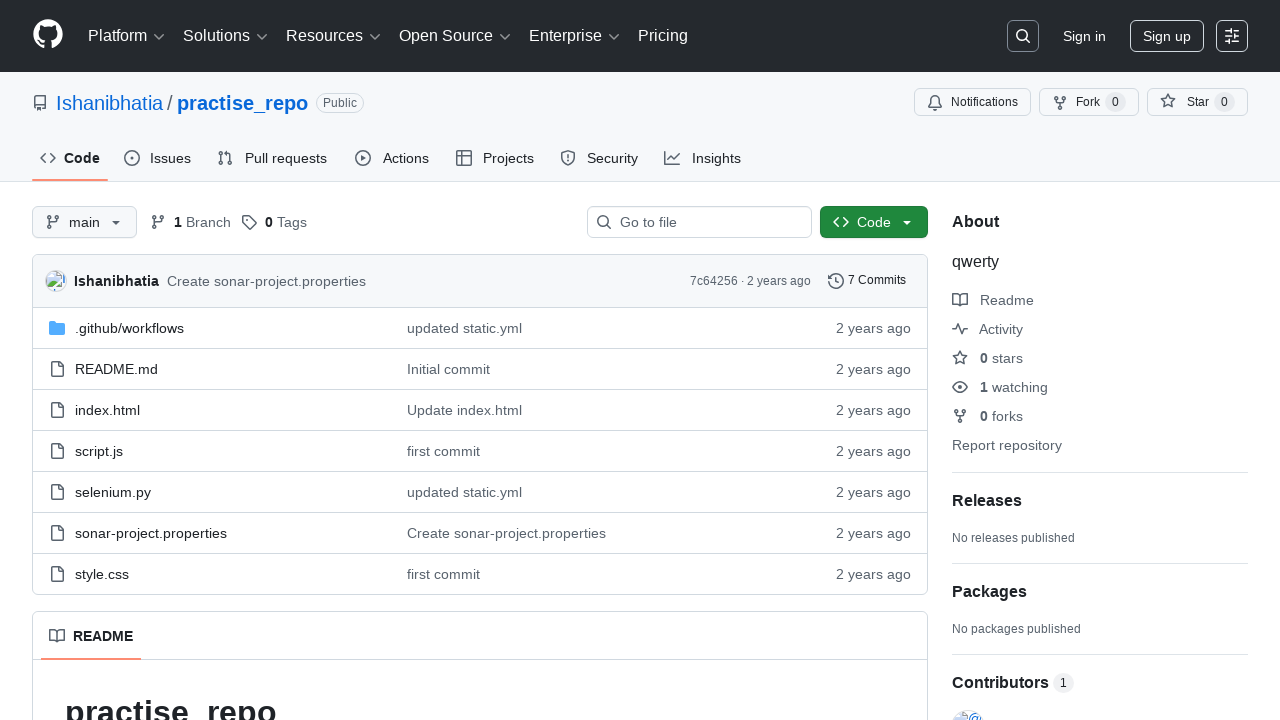

Page title verified - title contains 'practise_repo' or 'GitHub': GitHub - Ishanibhatia/practise_repo: qwerty
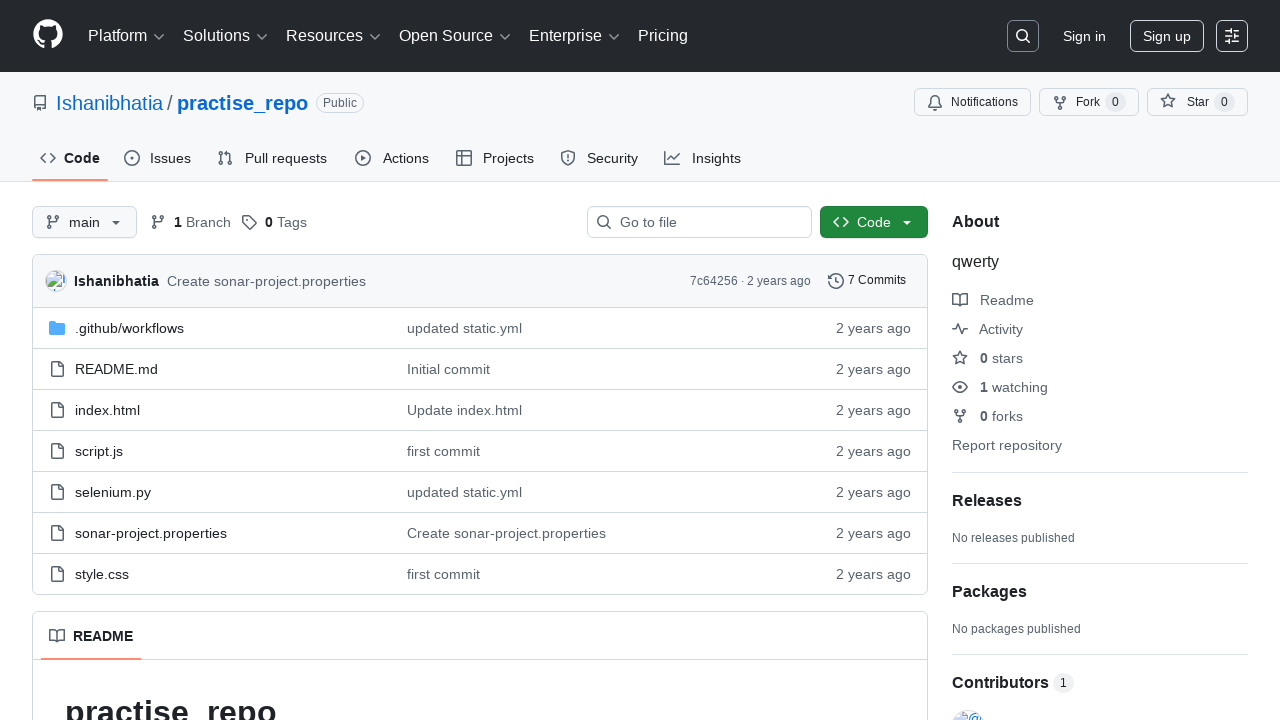

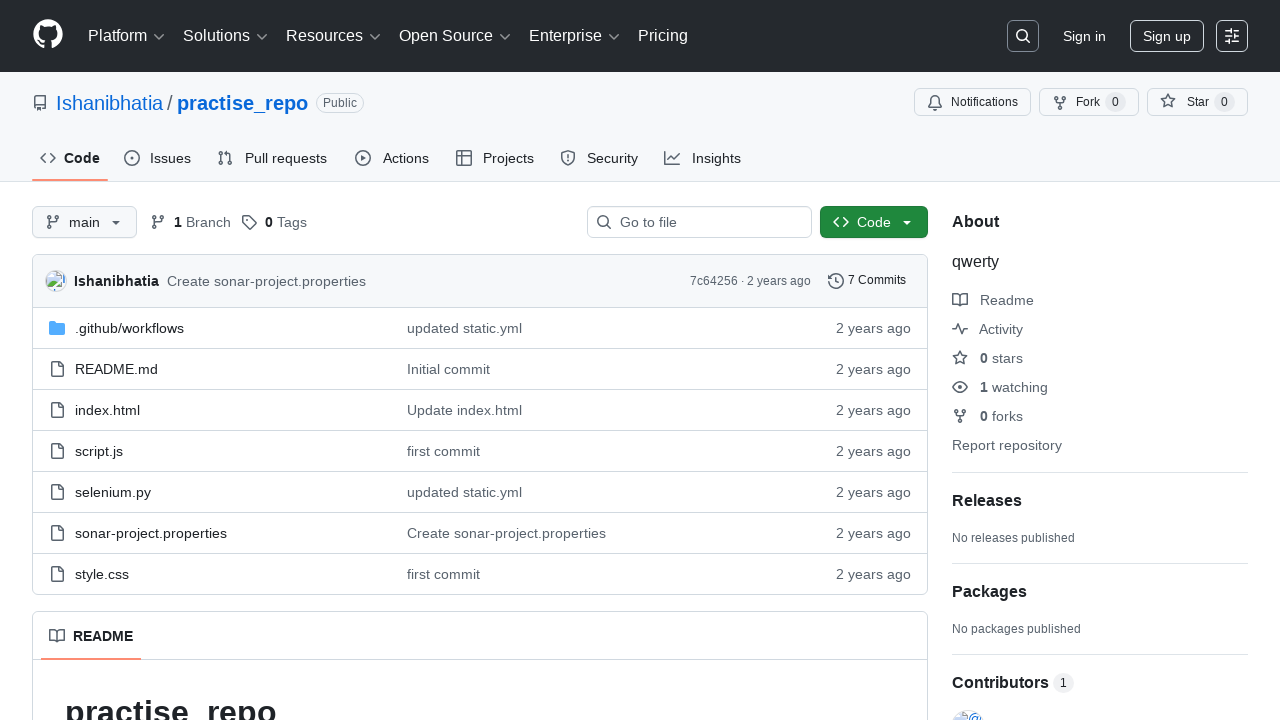